Tests clicking on the Not Found API link and verifies the 404 status notification is displayed

Starting URL: https://demoqa.com/

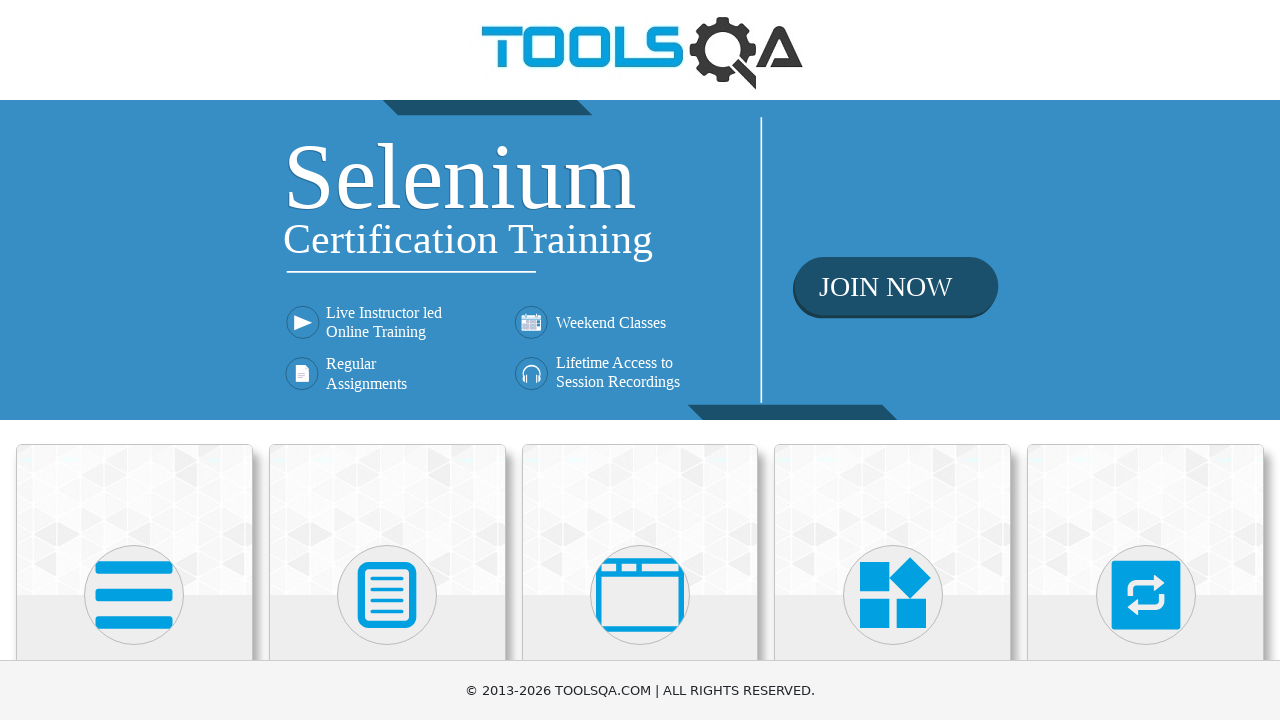

Clicked on Elements card on homepage at (134, 360) on text=Elements
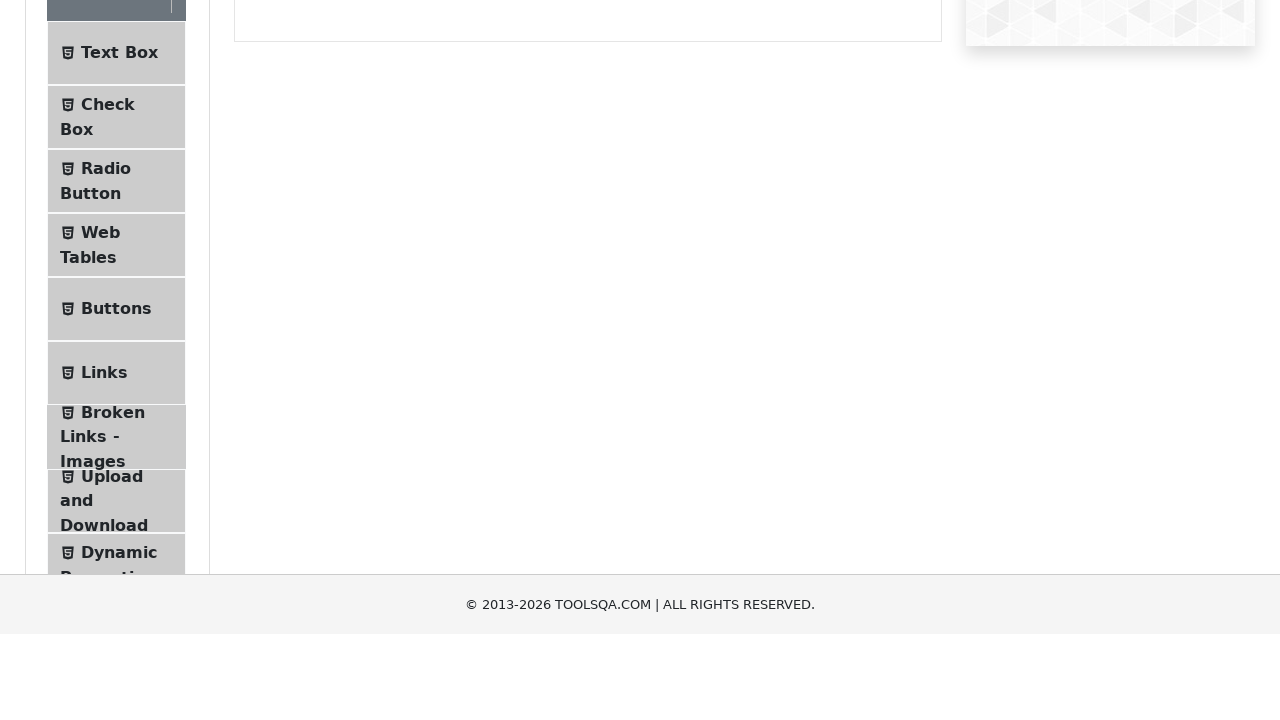

Scrolled down to bottom of page
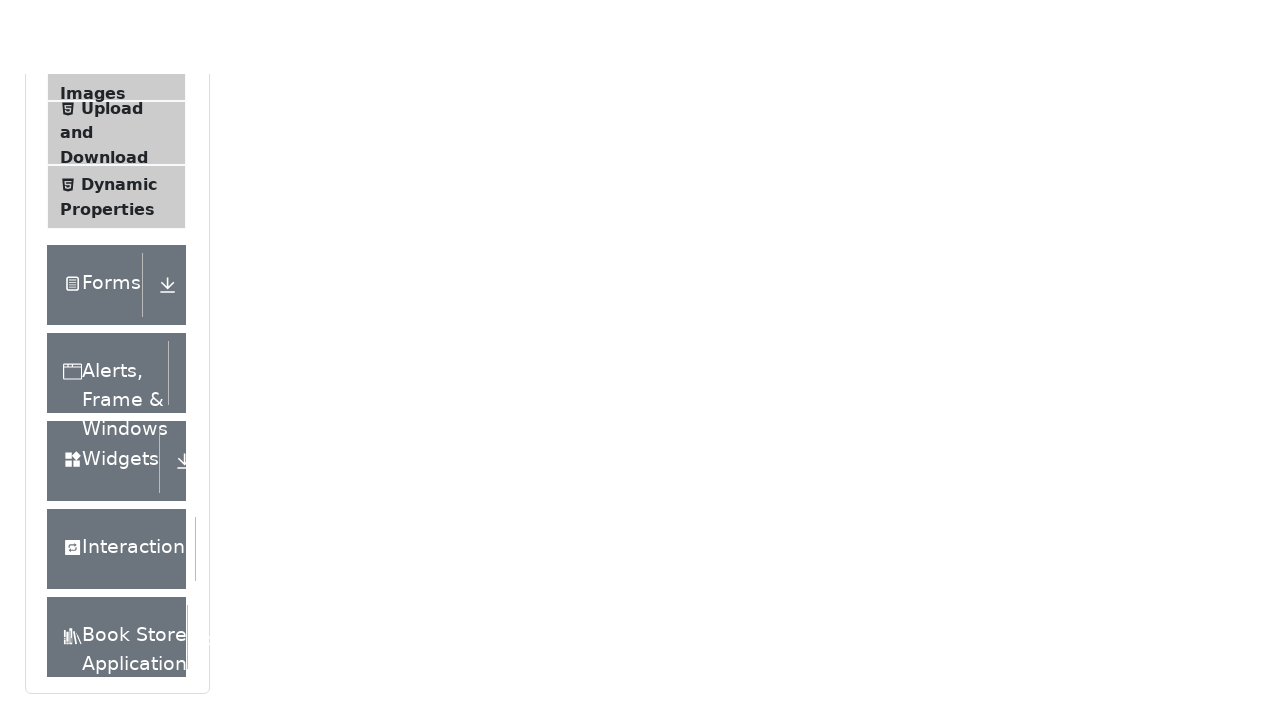

Clicked on Links in sidebar at (104, 361) on text=Links
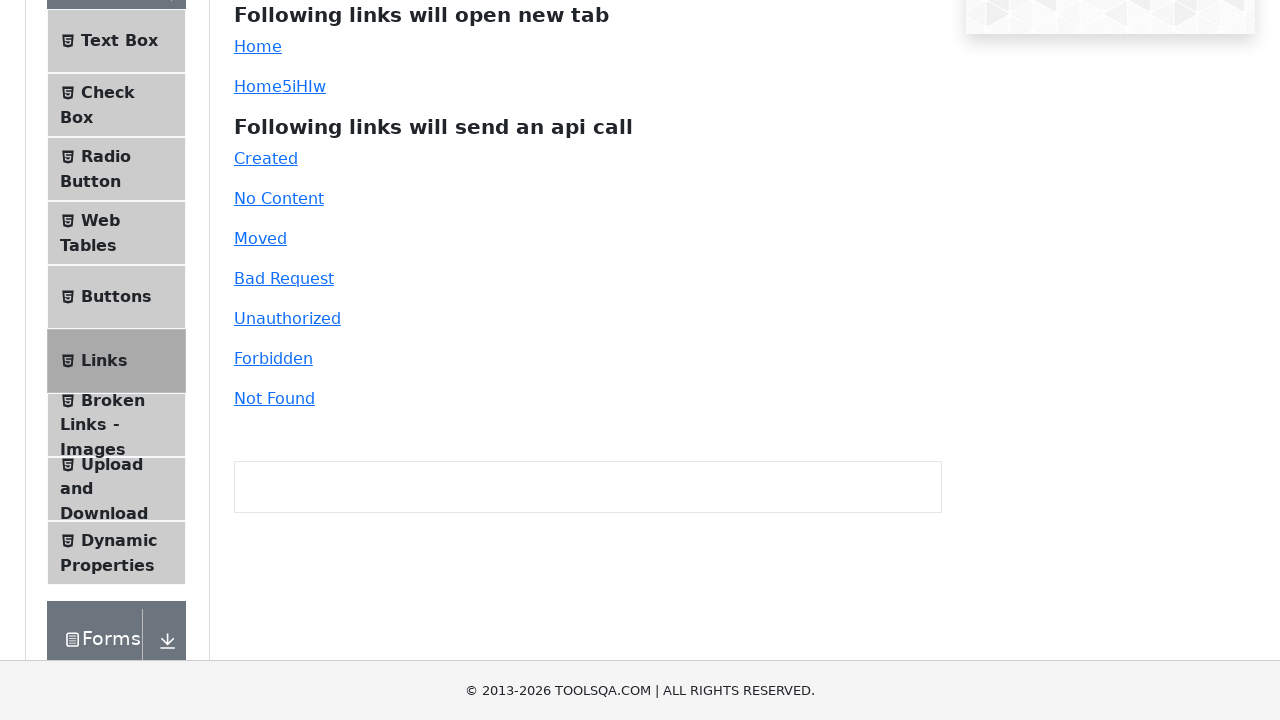

Clicked on Not Found API link at (274, 398) on #invalid-url
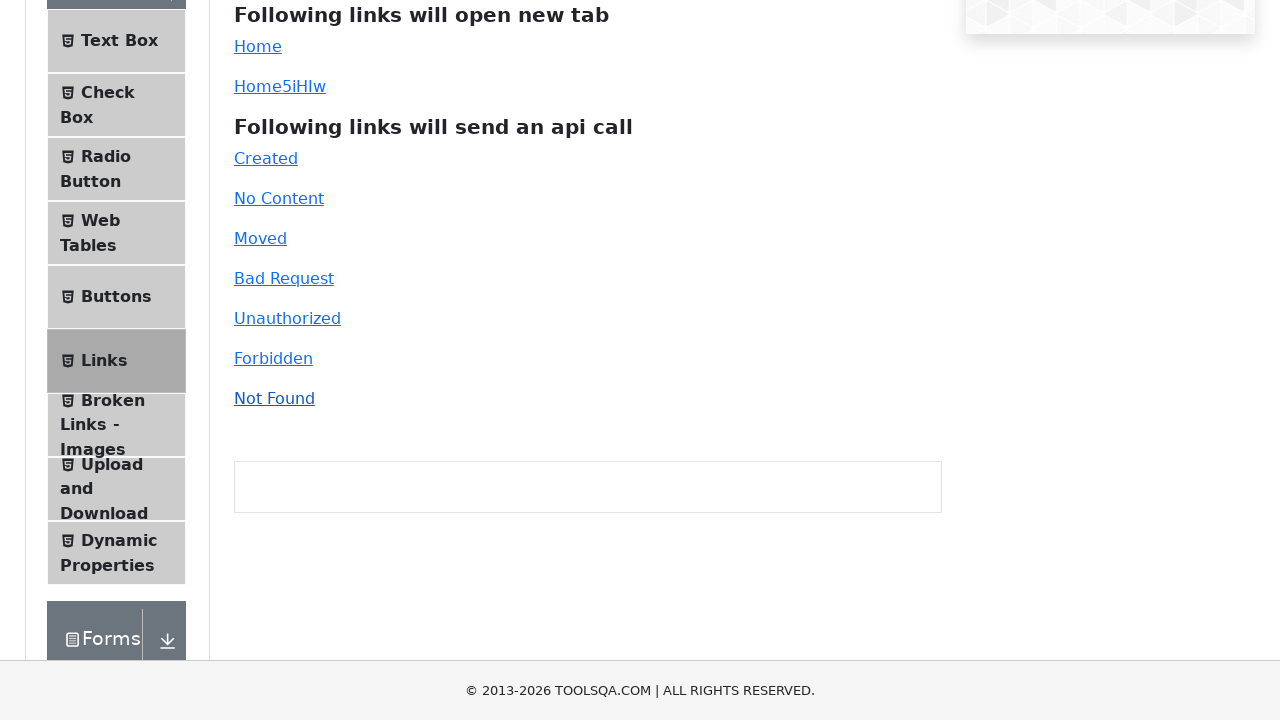

Waited for 404 status notification to appear
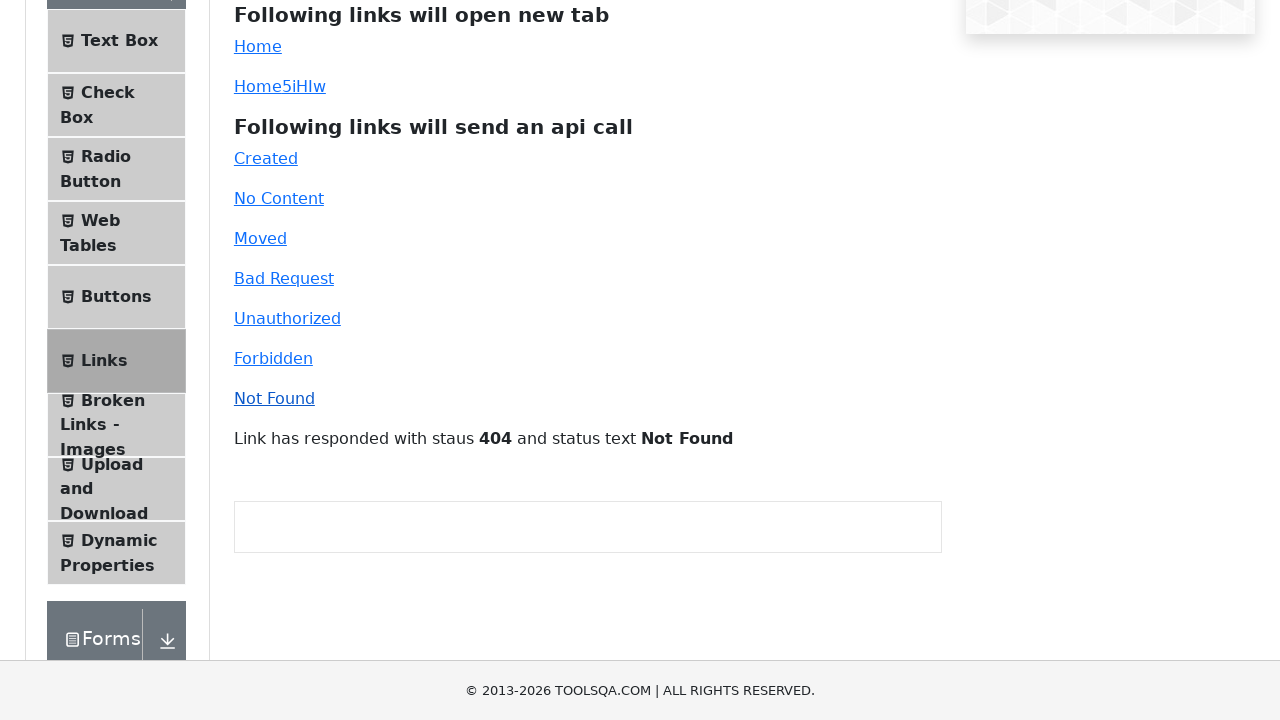

Verified 404 status notification is visible
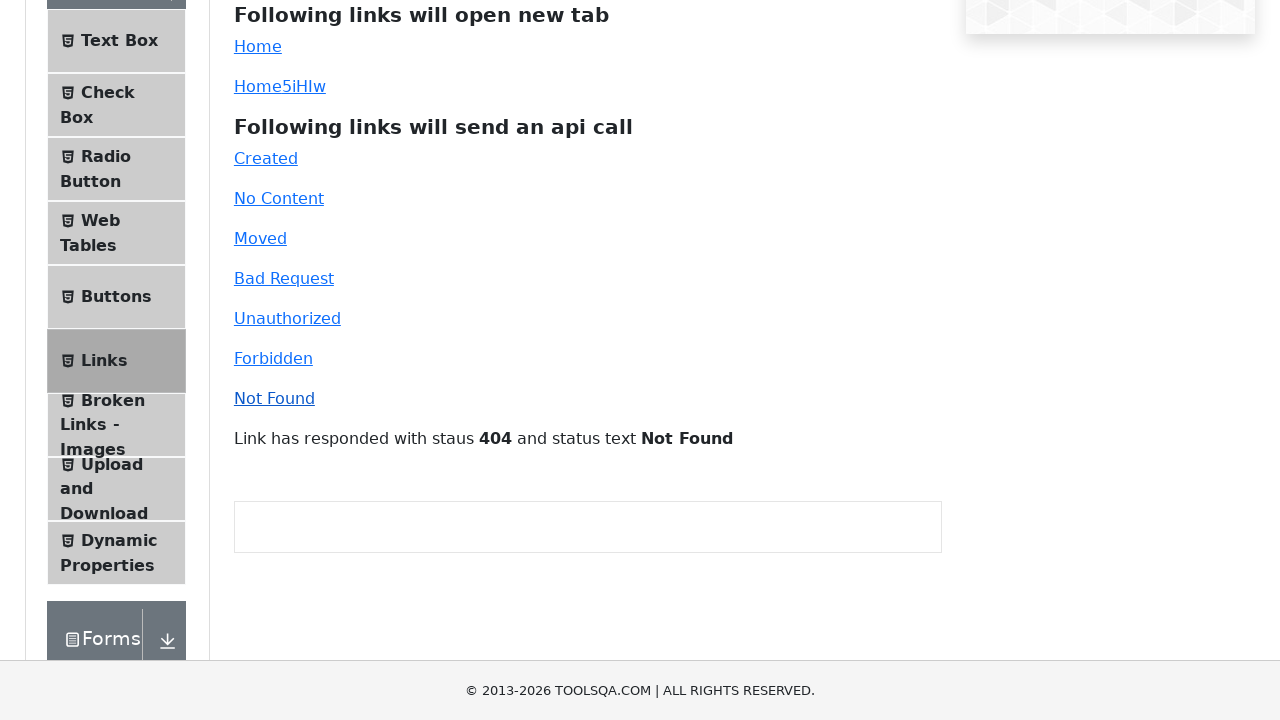

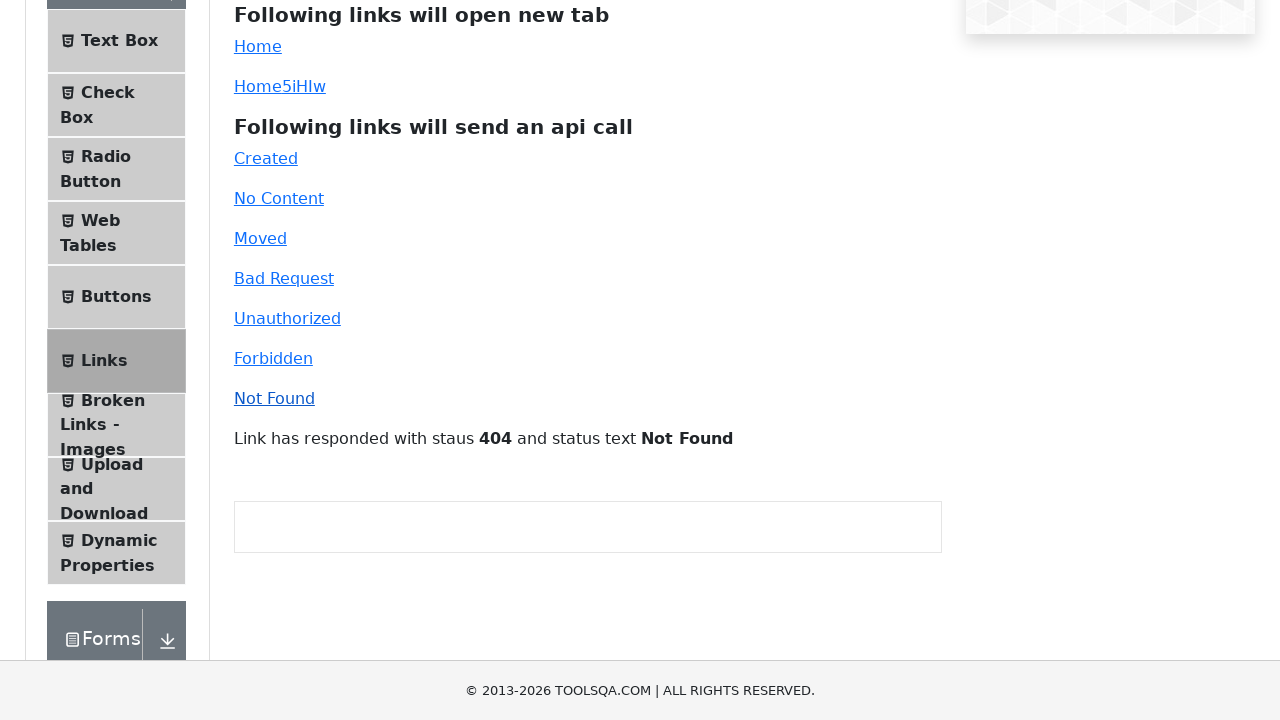